Navigates to bank login page, clicks sign up link, and fills out personal data section of the registration form including title, name, gender, date of birth, SSN, email, and password

Starting URL: https://dbank-qa.wedevx.co/bank/login

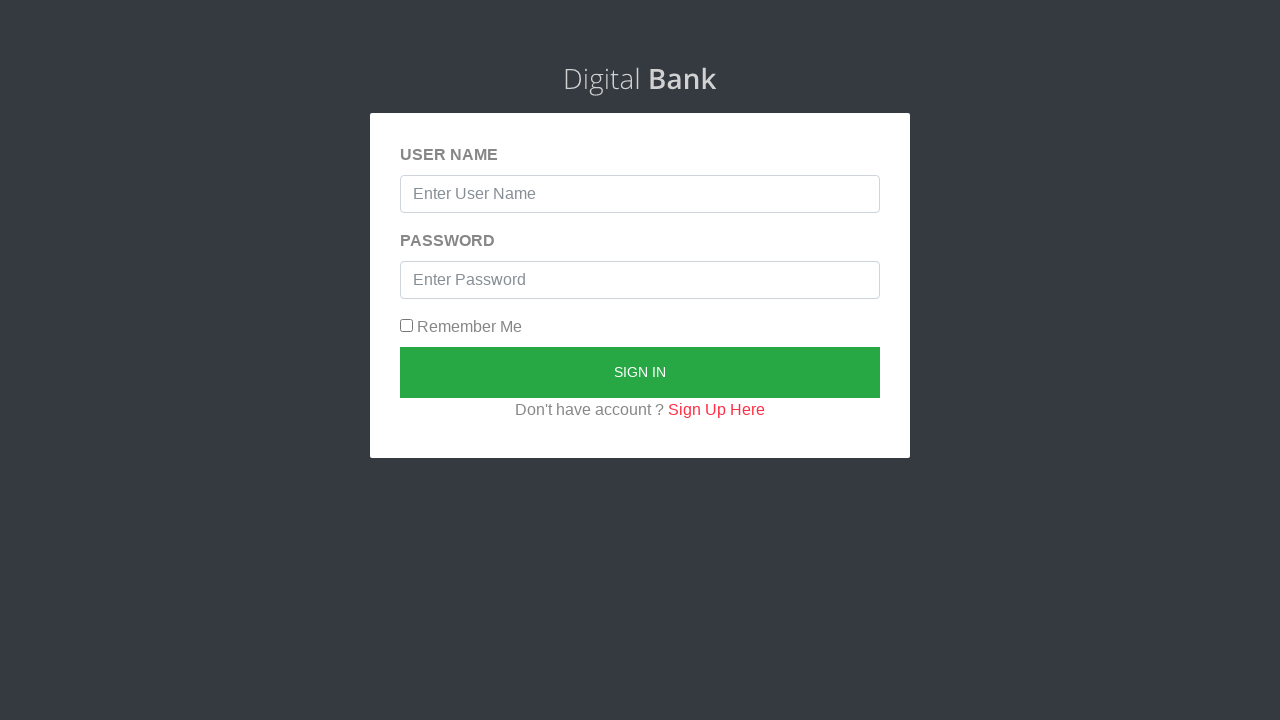

Clicked Sign Up Here link at (716, 409) on a:has-text(' Sign Up Here')
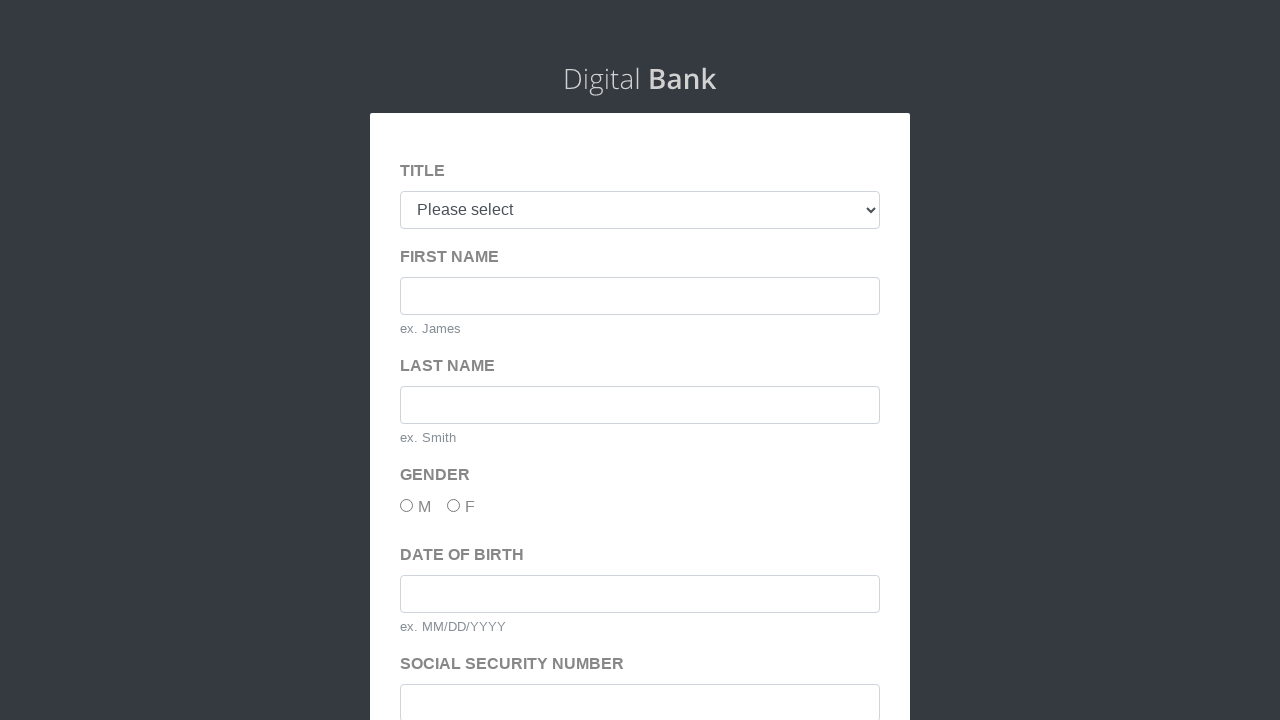

Selected 'Mr.' from title dropdown on #title
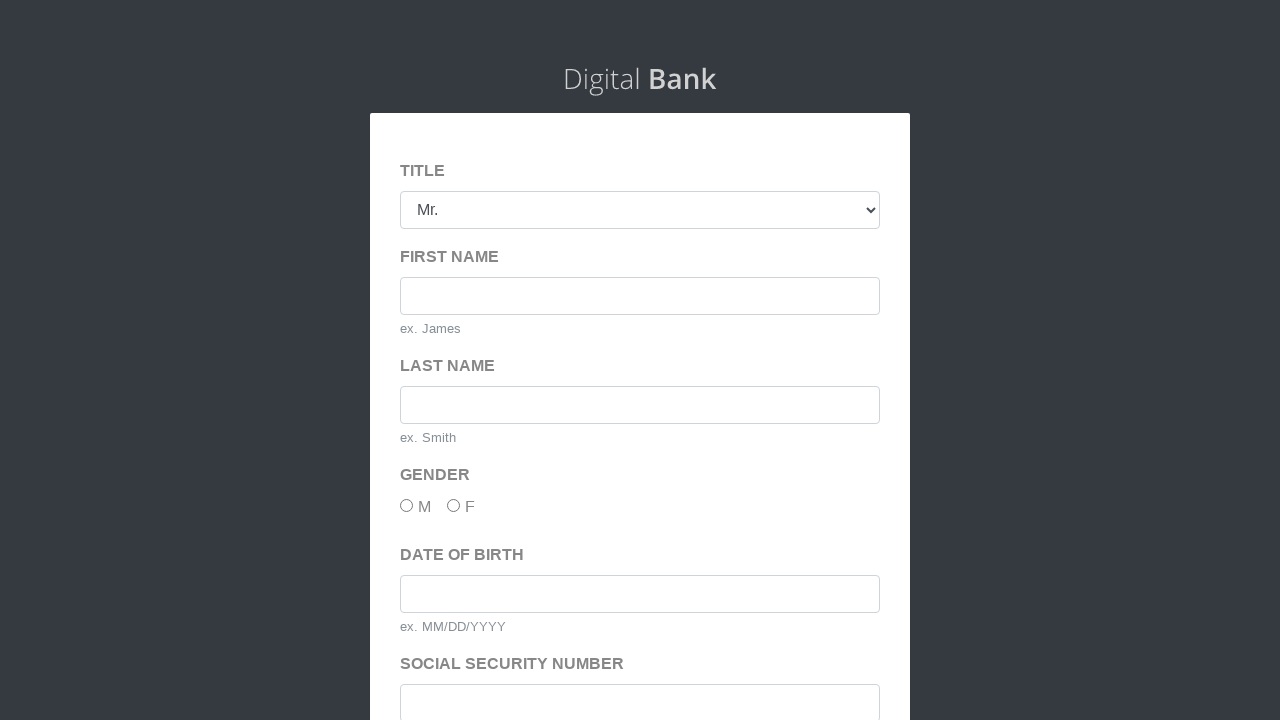

Filled first name with 'Marcus' on #firstName
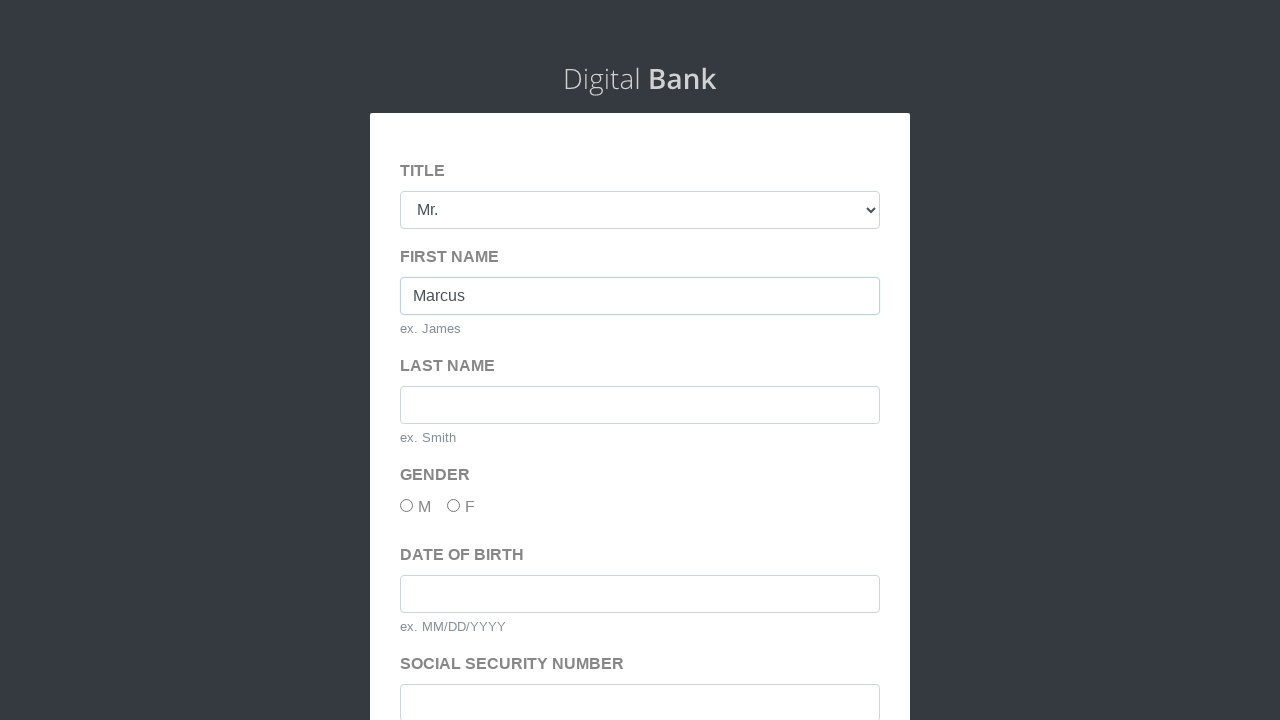

Filled last name with 'Thornton' on #lastName
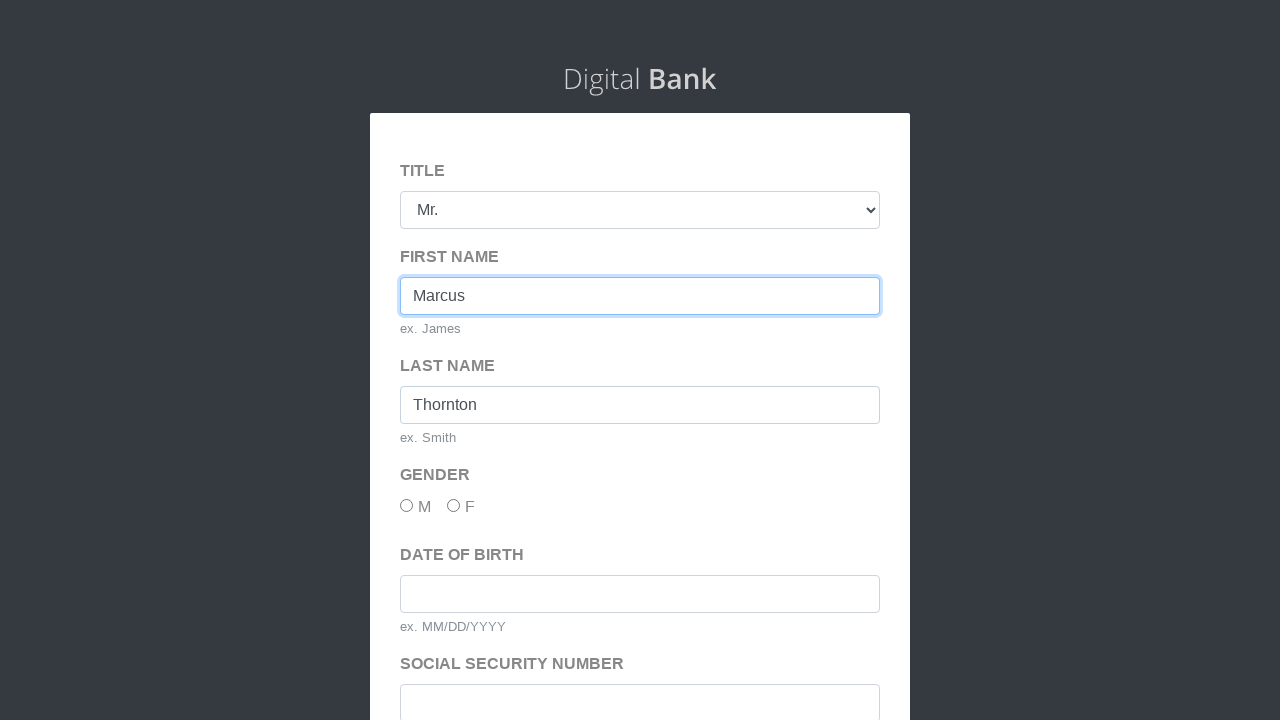

Clicked gender checkbox at (406, 505) on #gender
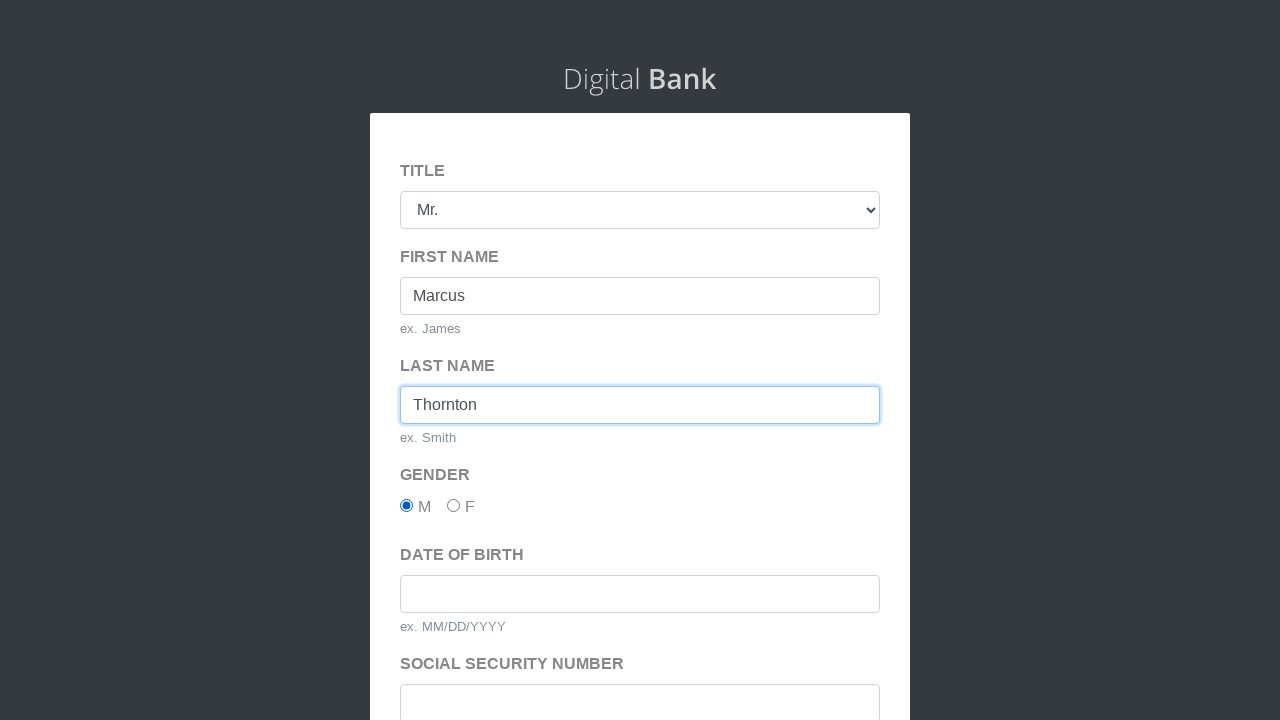

Filled date of birth with '03/15/1992' on #dob
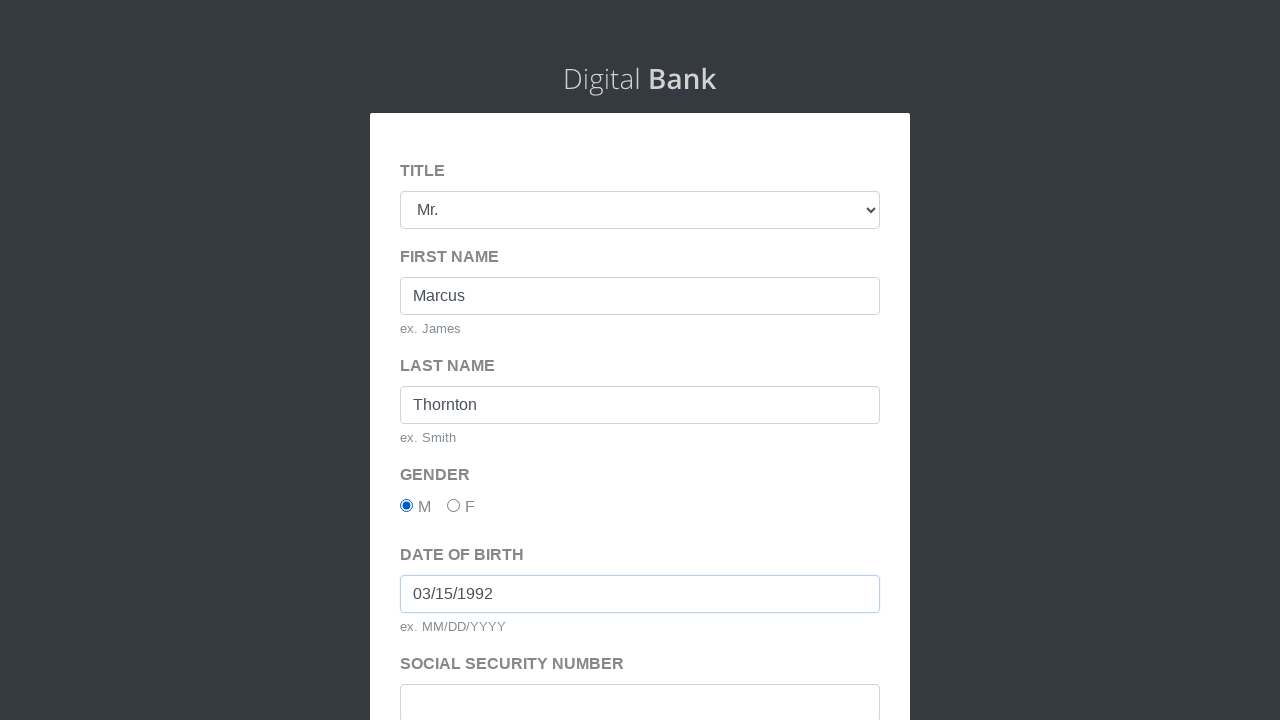

Filled SSN with '234-56-7891' on #ssn
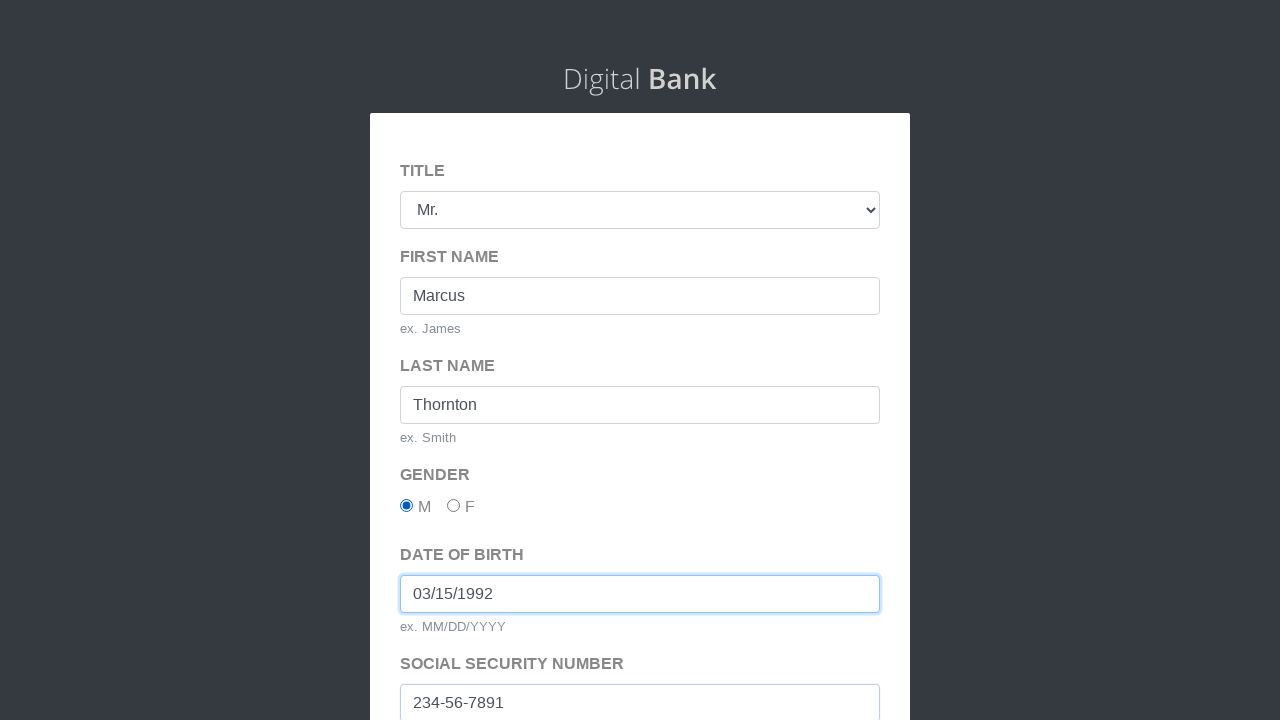

Filled email address with 'marcus.thornton@testmail.com' on #emailAddress
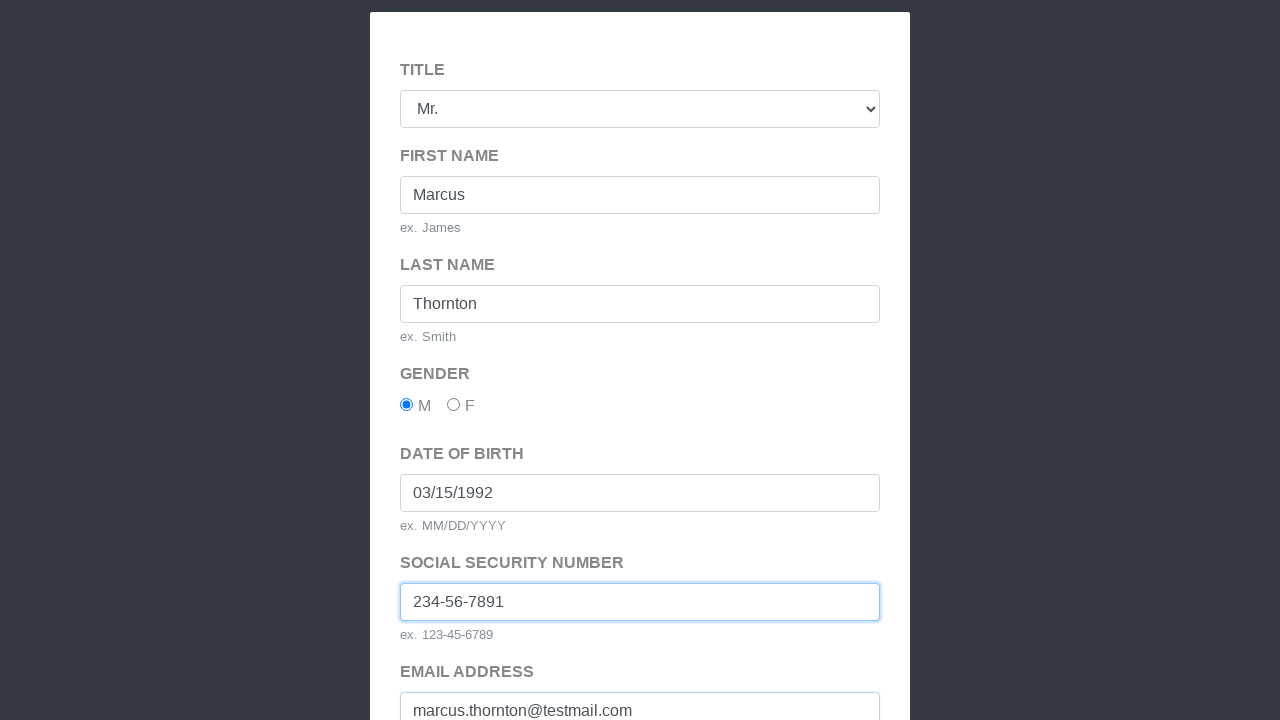

Filled password field on #password
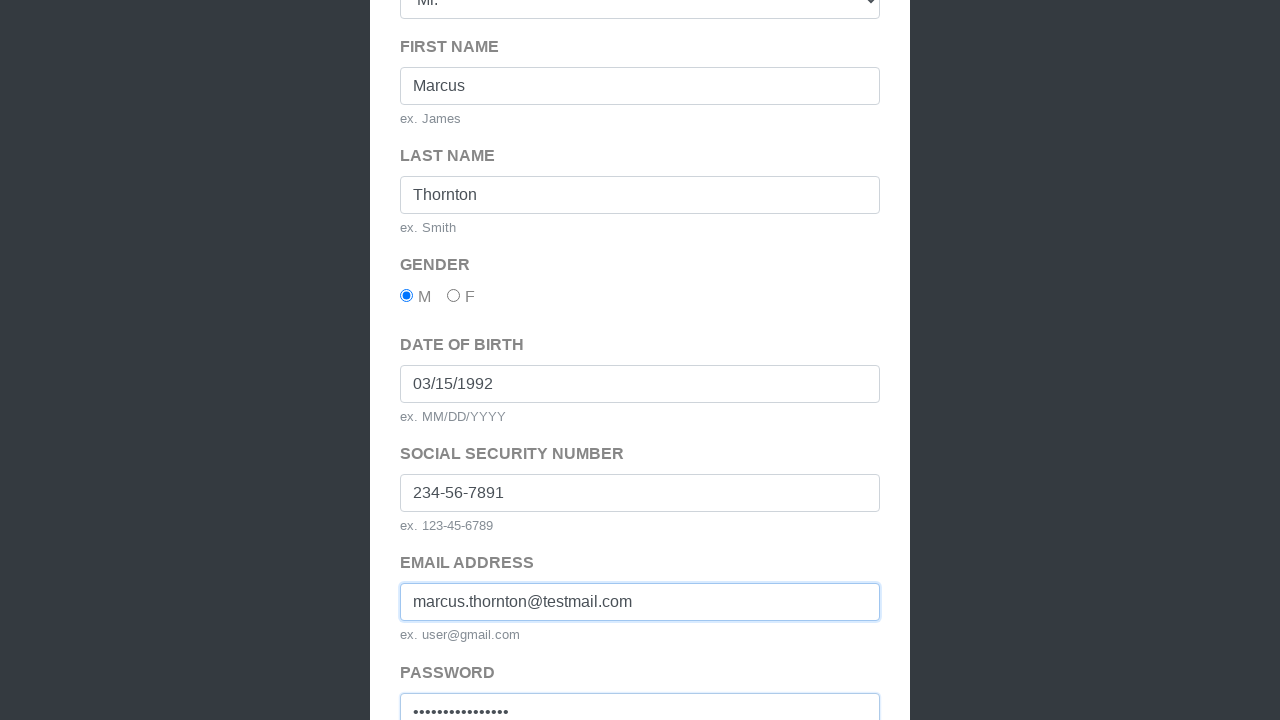

Filled confirm password field on #confirmPassword
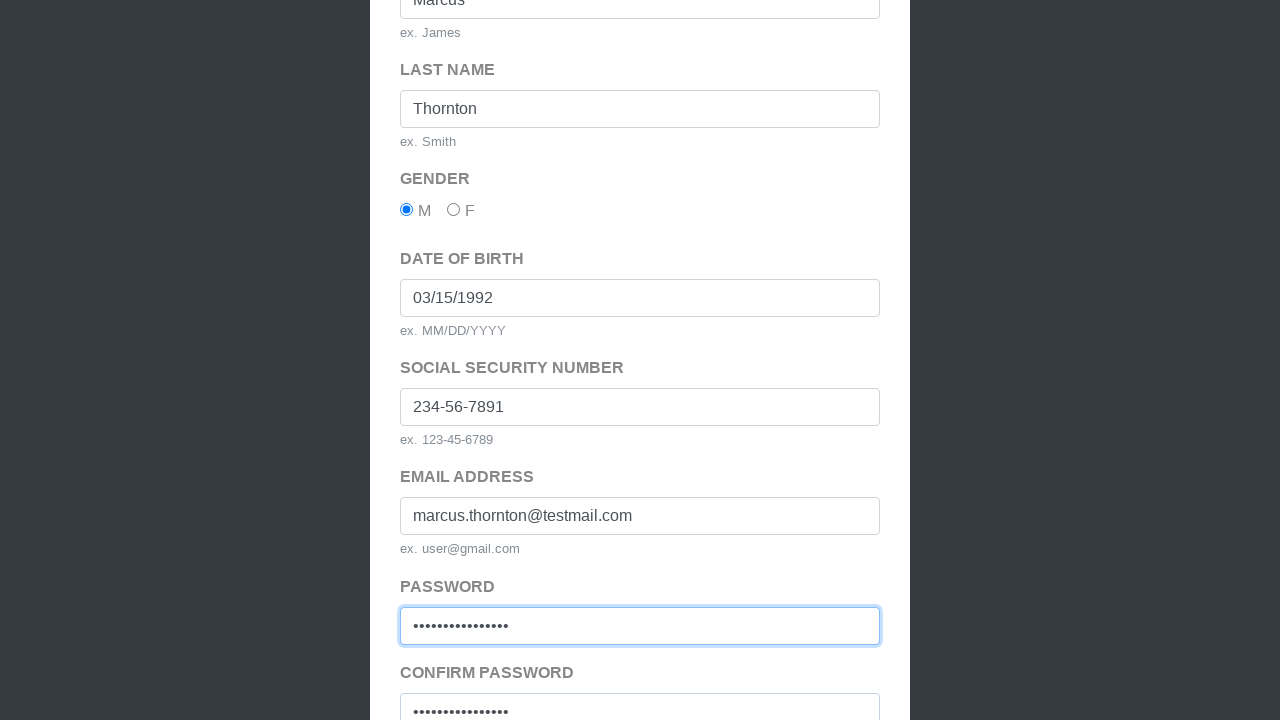

Clicked submit button to complete registration at (640, 577) on button[type='submit']
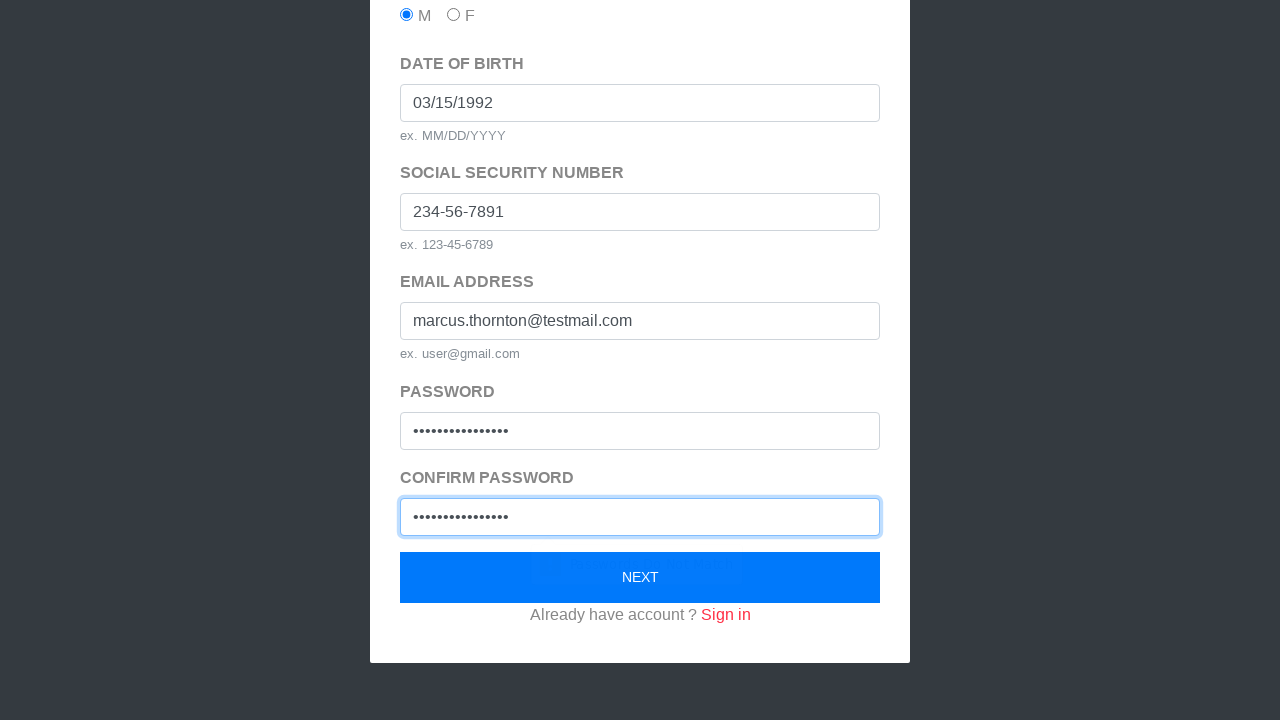

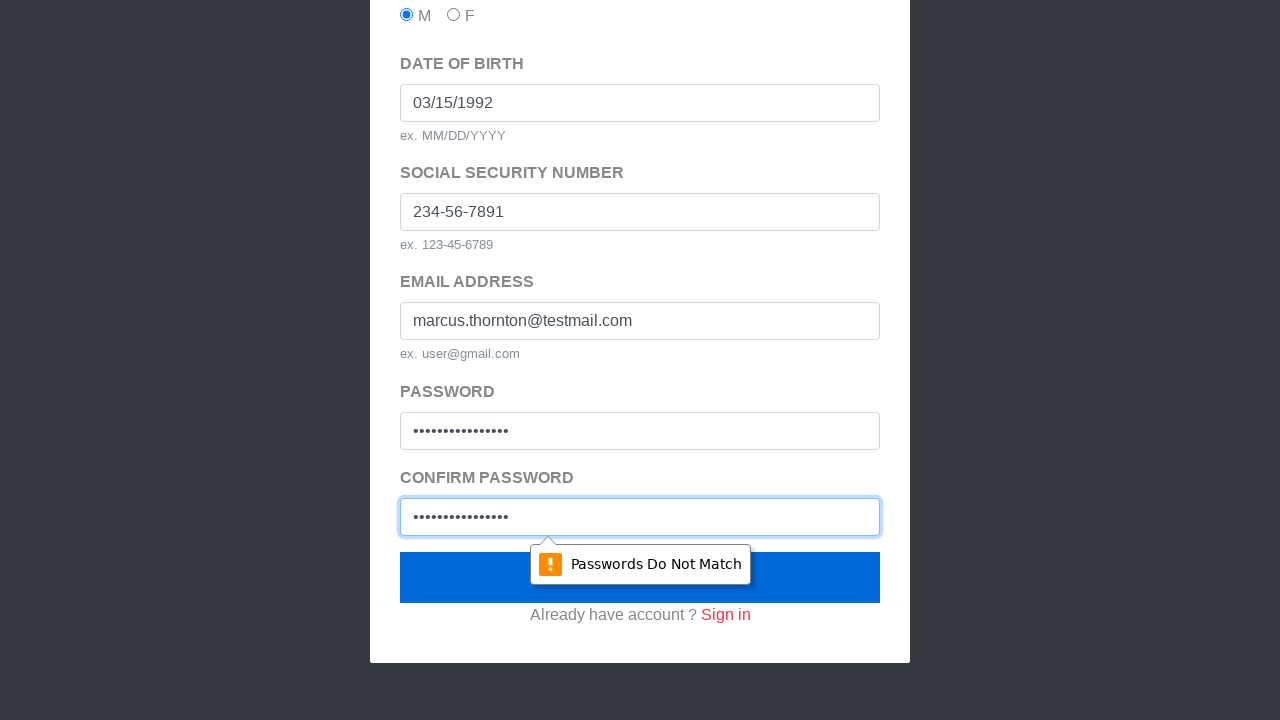